Tests sorting the Due column in descending order by clicking the column header twice and verifying the values are sorted in reverse order.

Starting URL: http://the-internet.herokuapp.com/tables

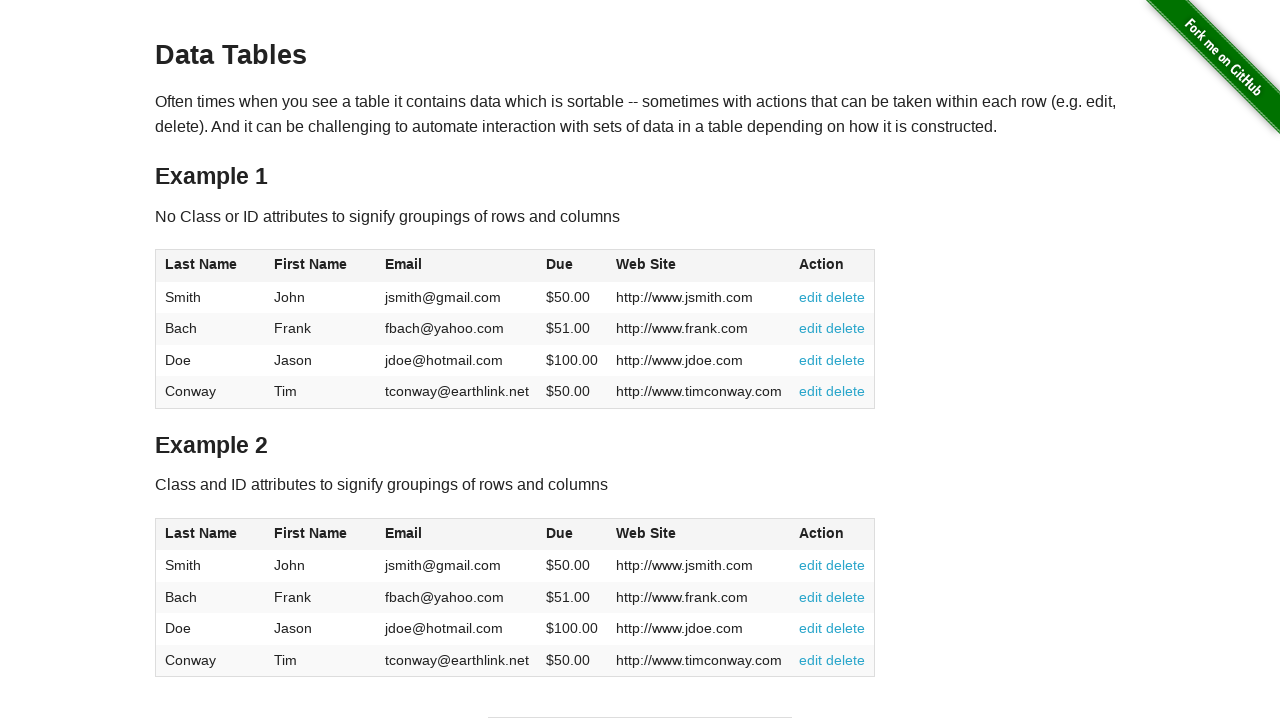

Clicked Due column header (4th column) first time for ascending sort at (572, 266) on #table1 thead tr th:nth-child(4)
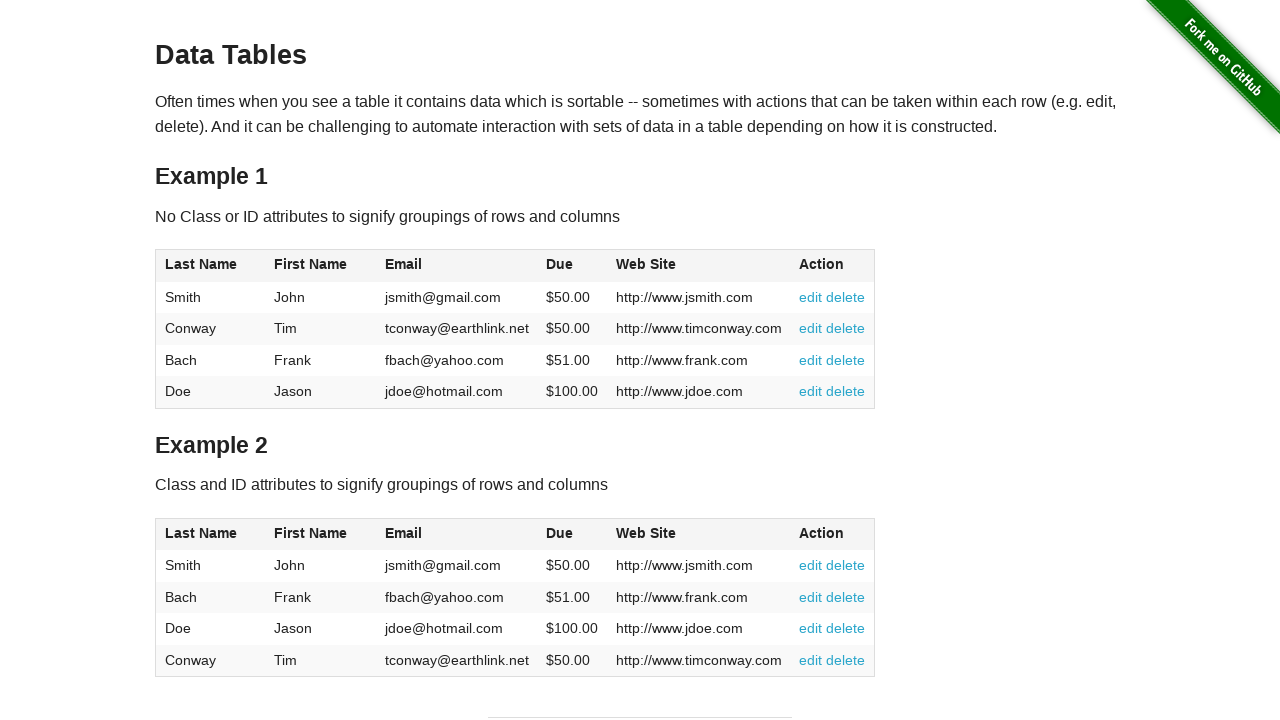

Clicked Due column header second time to sort in descending order at (572, 266) on #table1 thead tr th:nth-child(4)
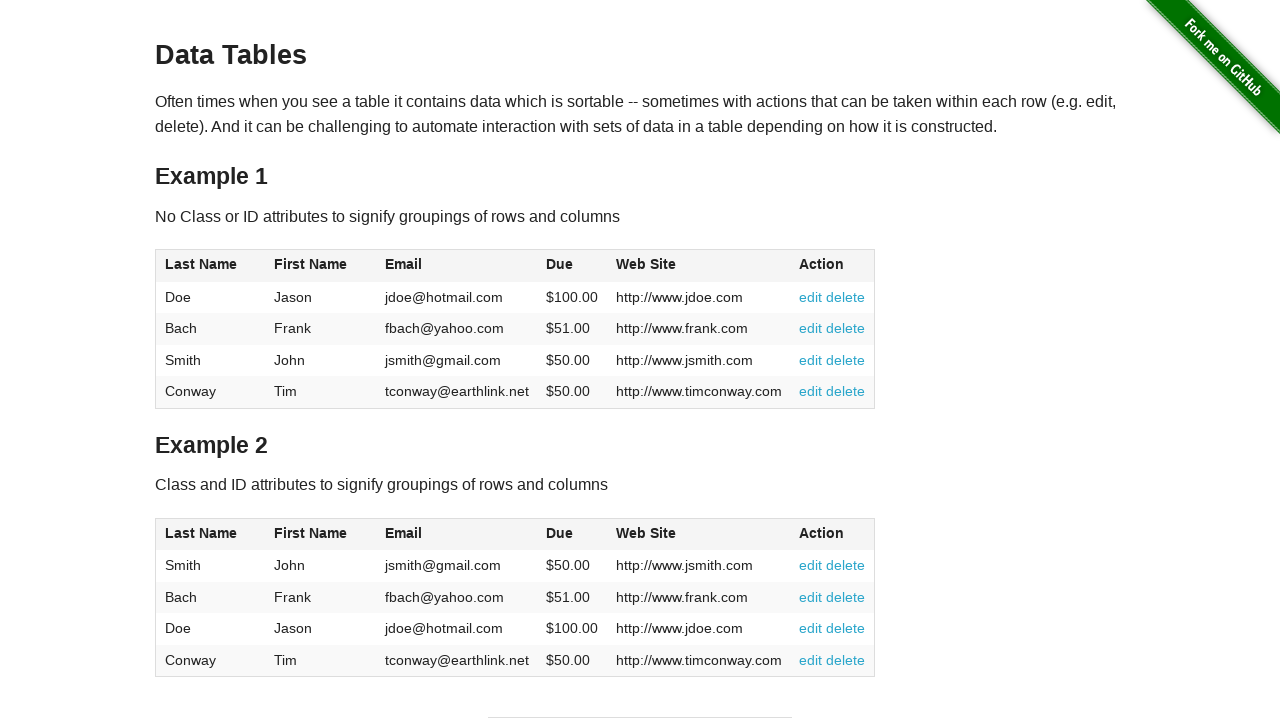

Waited for Due column values to load
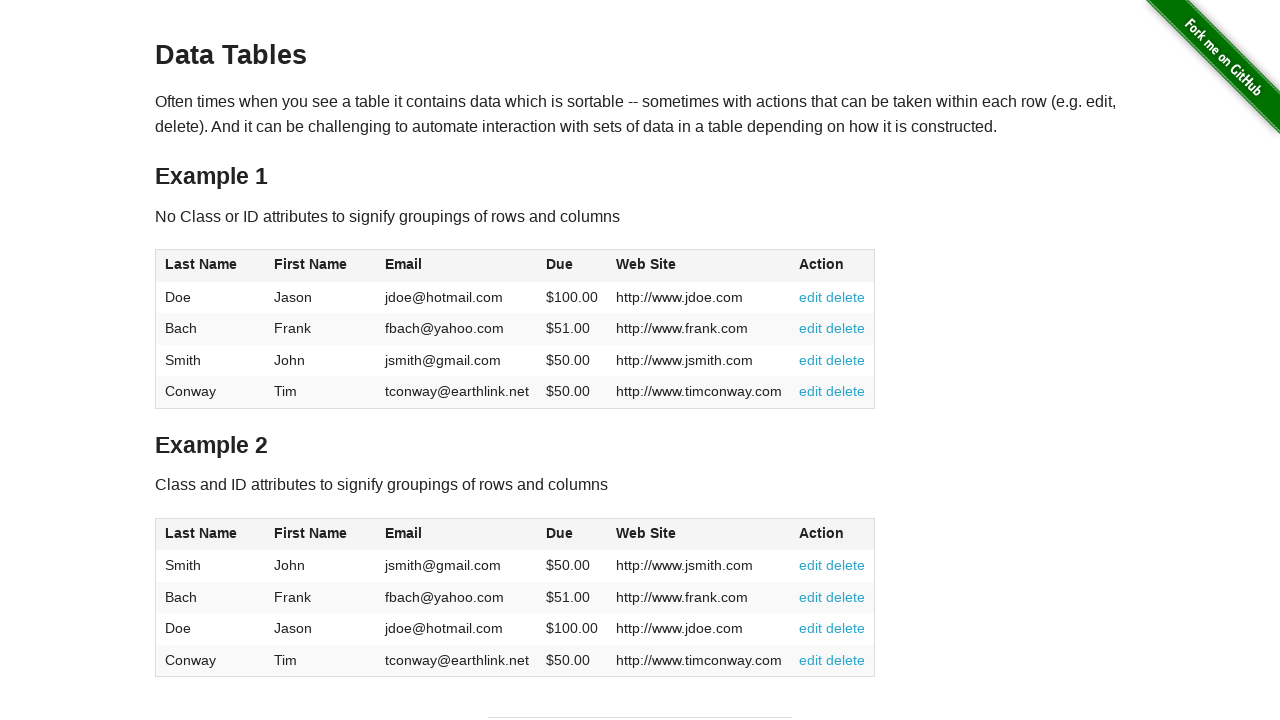

Retrieved all Due column elements from the table
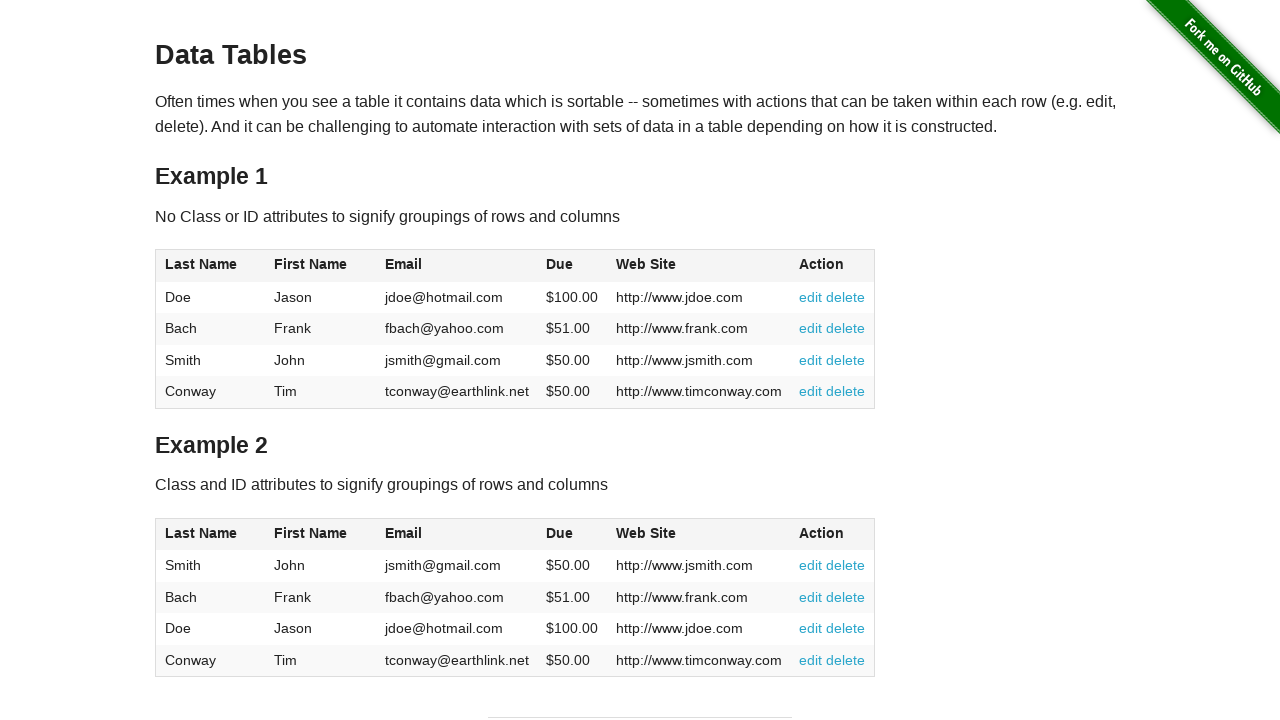

Extracted and converted Due values to floats for comparison
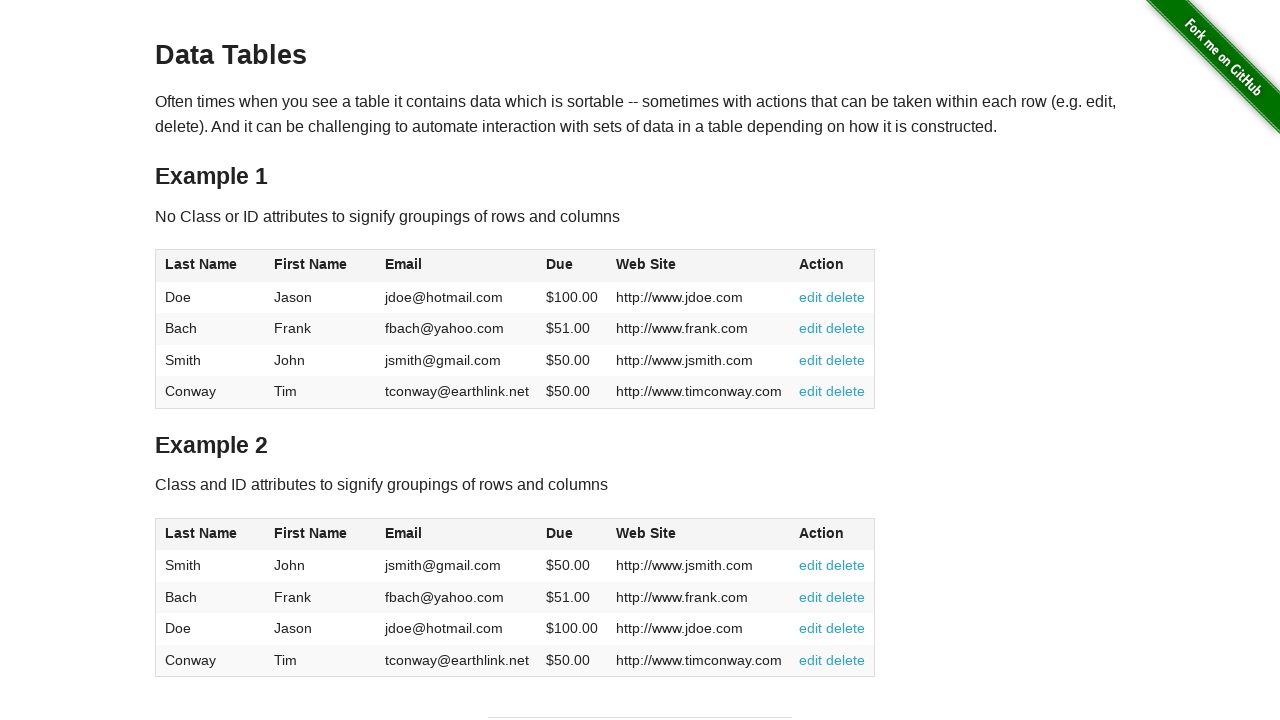

Verified that Due column is sorted in descending order
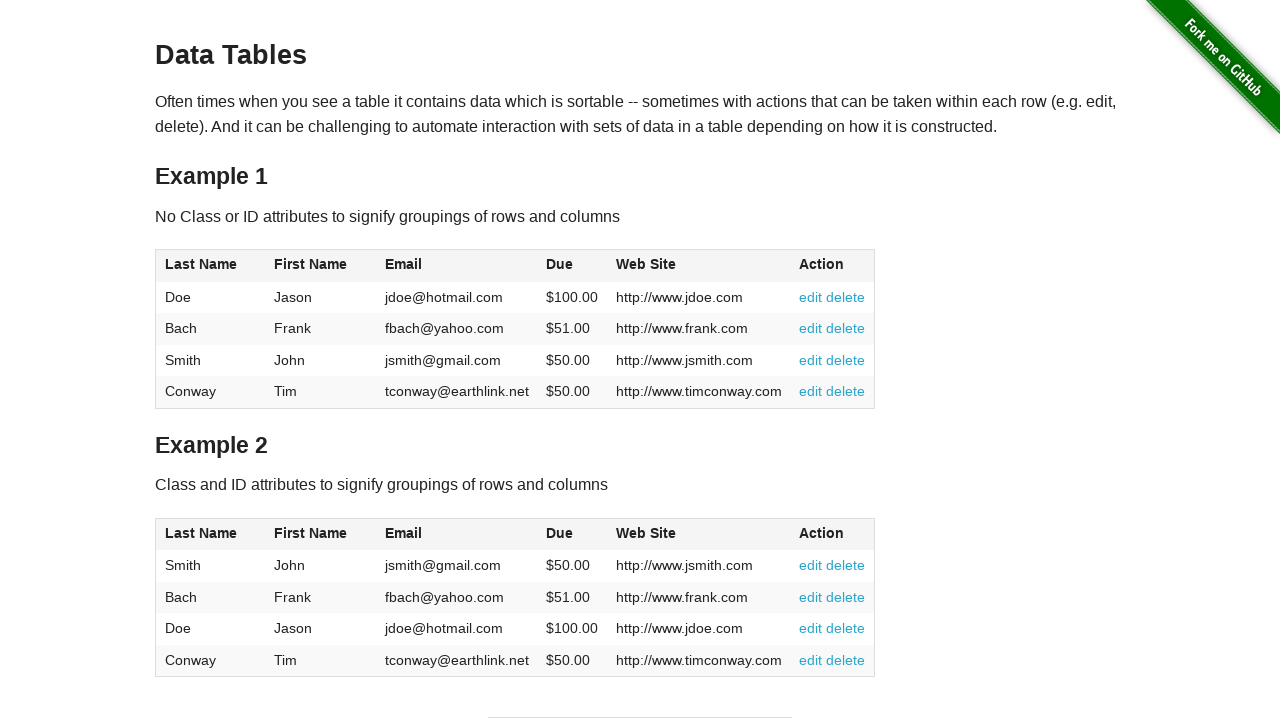

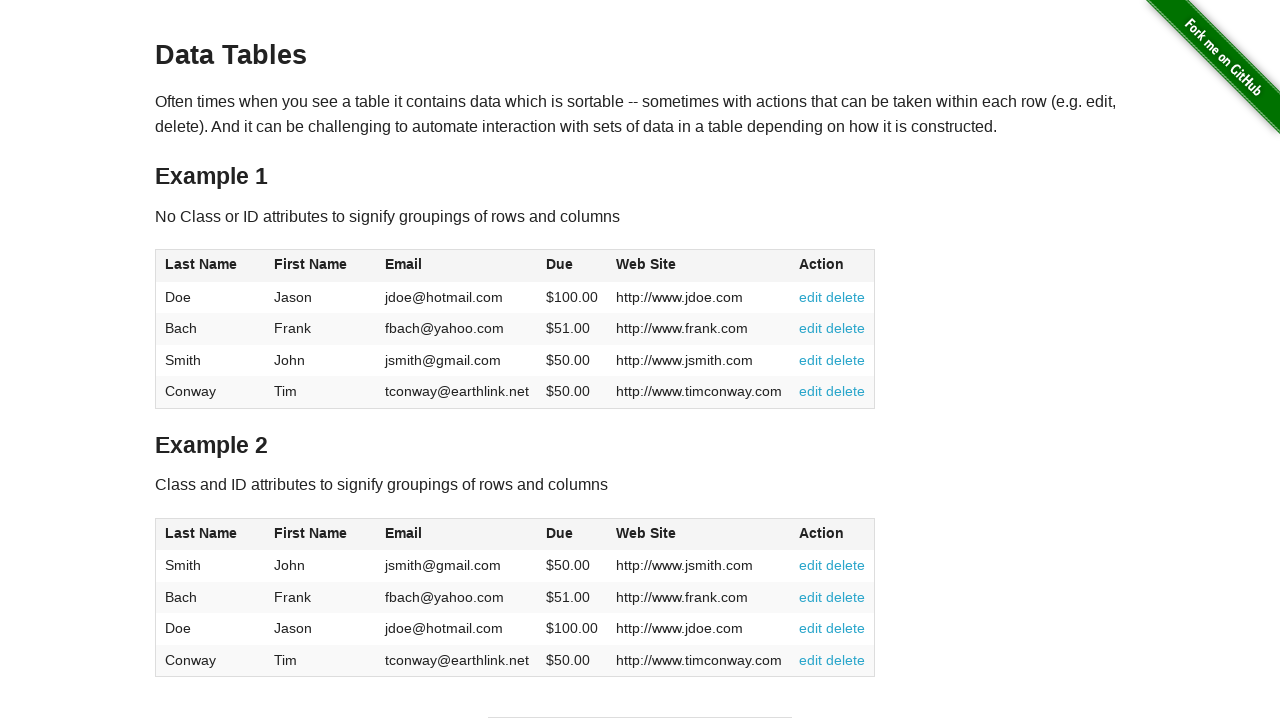